Tests filtering to display all items after applying other filters

Starting URL: https://demo.playwright.dev/todomvc

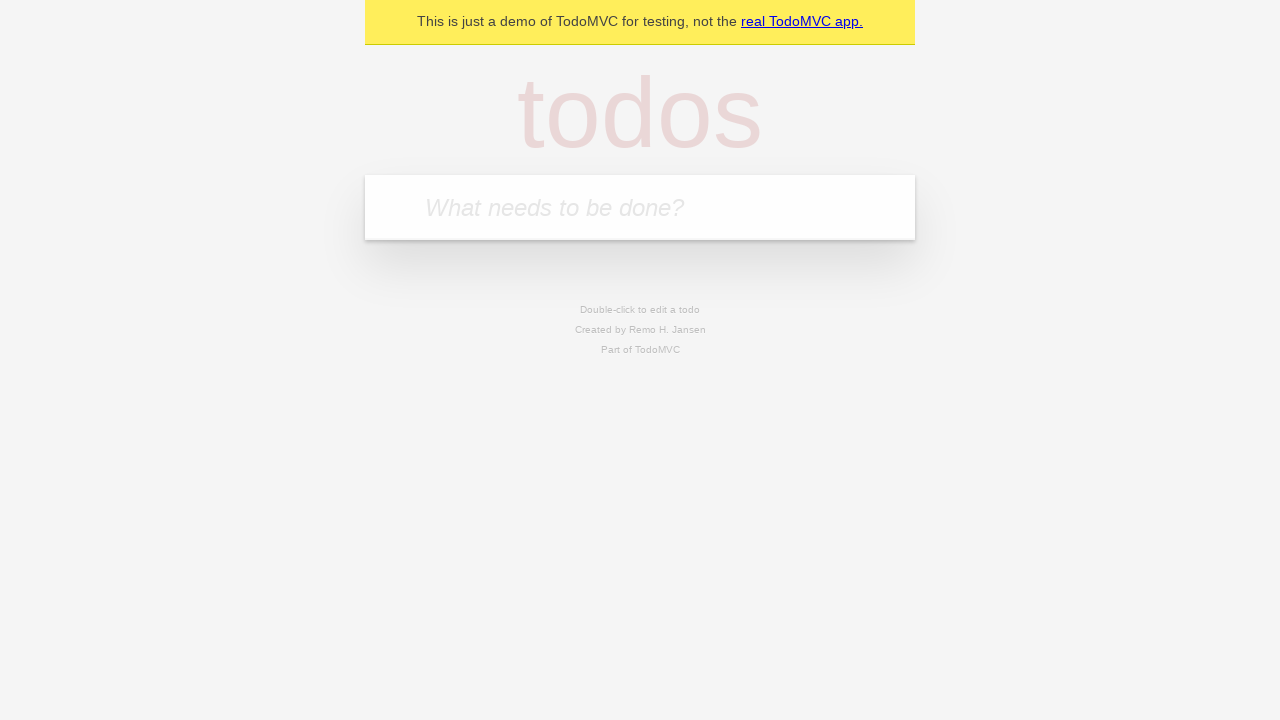

Filled new-todo field with 'buy some cheese' on .new-todo
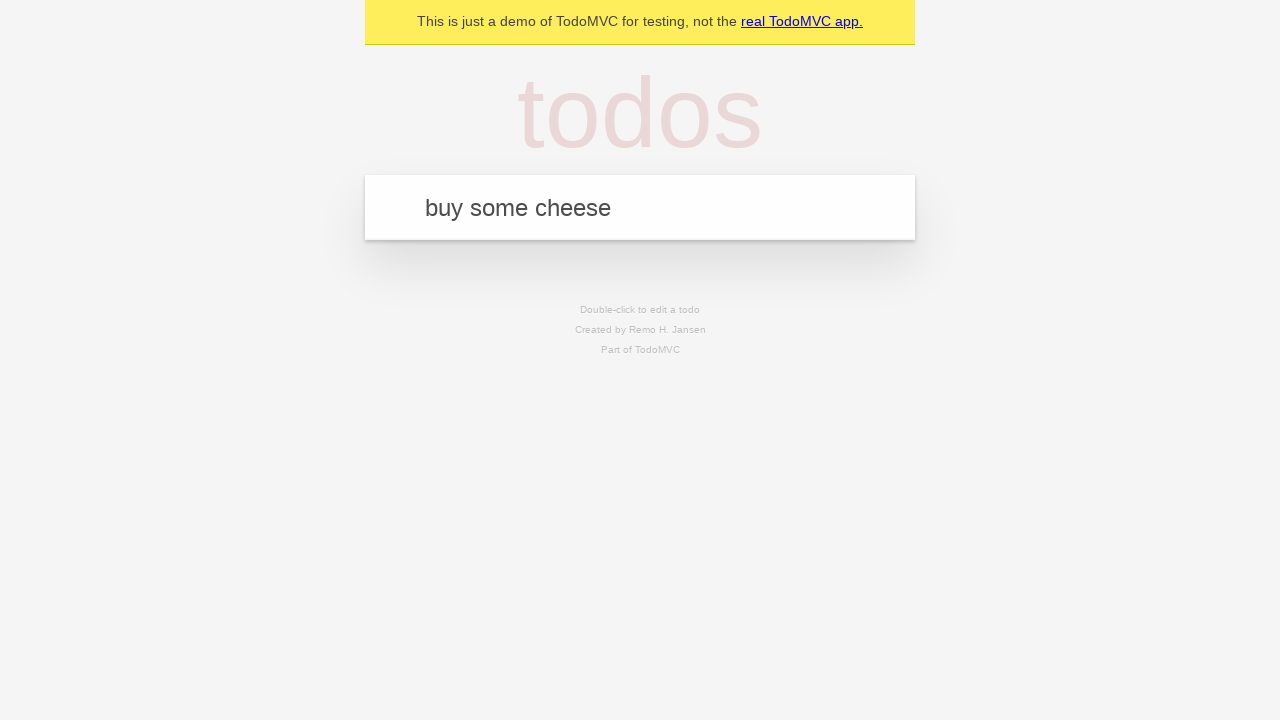

Pressed Enter to add first todo item on .new-todo
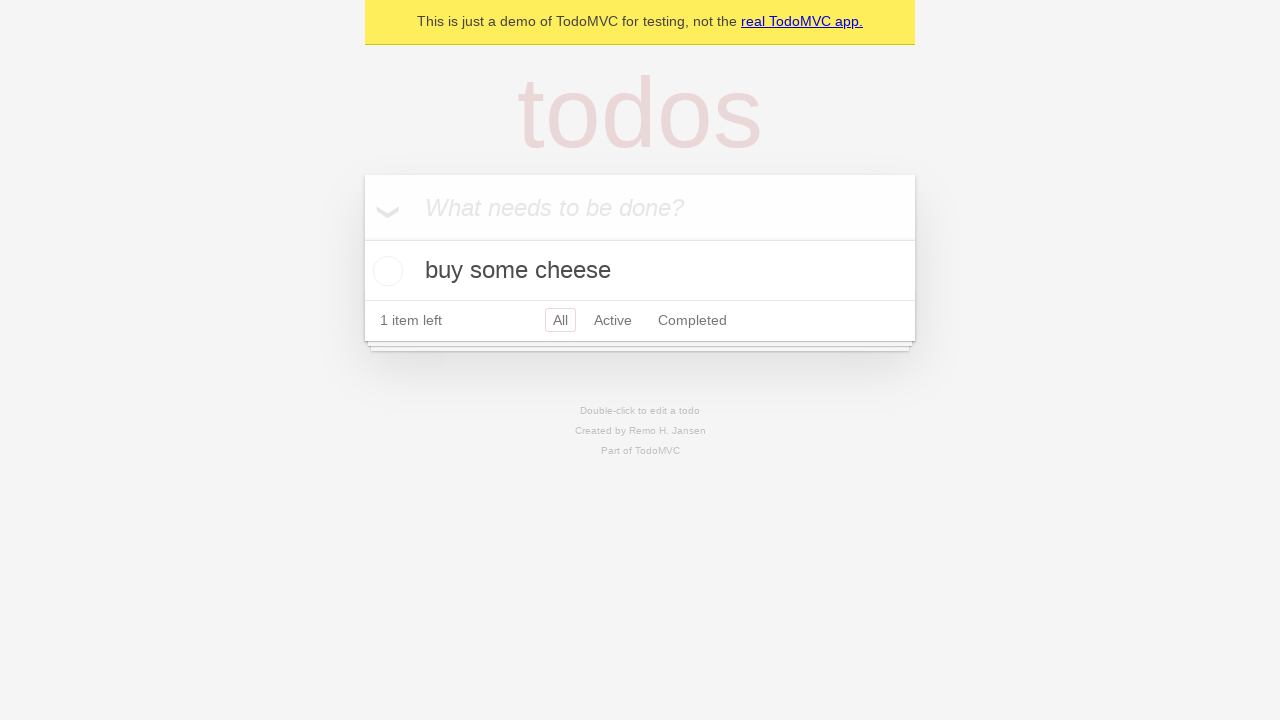

Filled new-todo field with 'feed the cat' on .new-todo
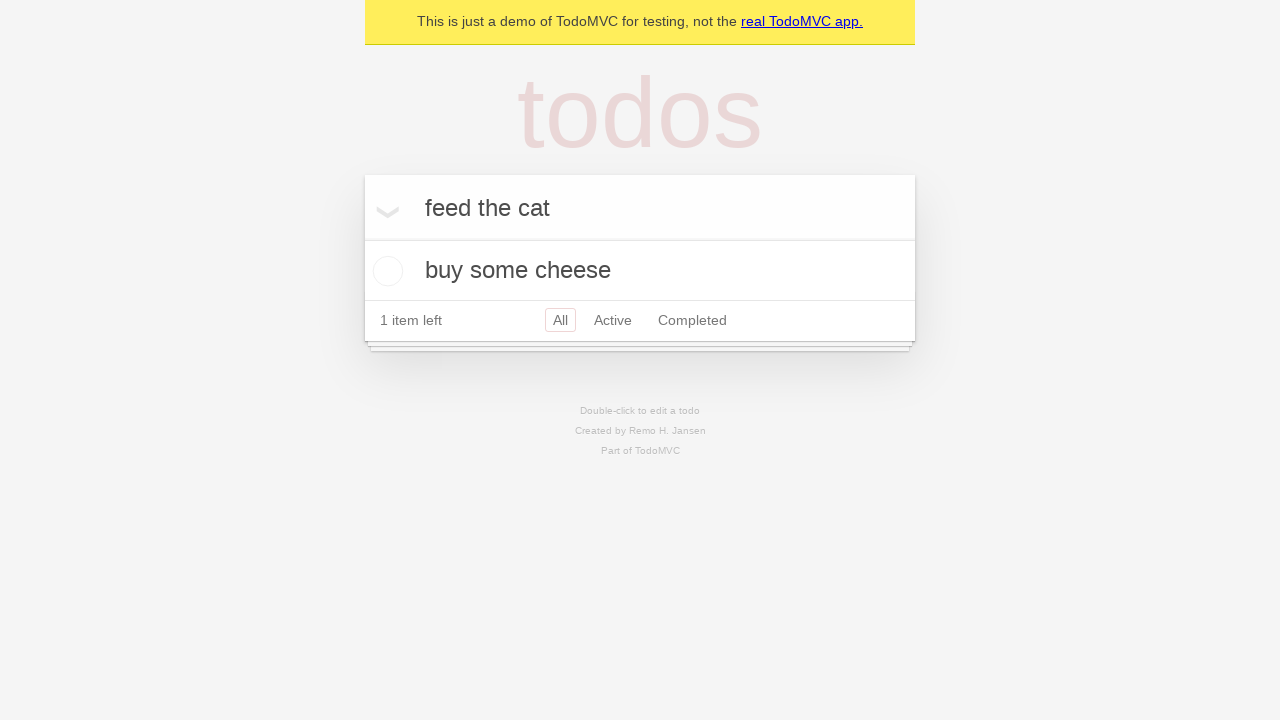

Pressed Enter to add second todo item on .new-todo
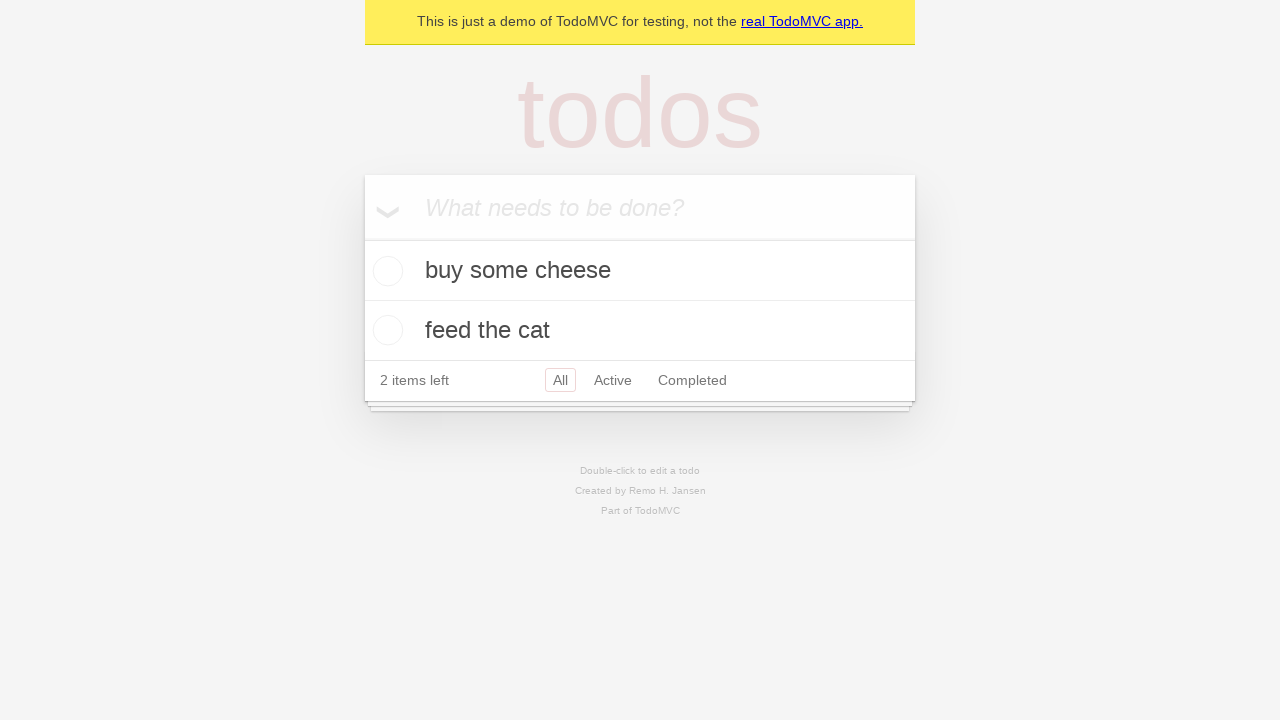

Filled new-todo field with 'book a doctors appointment' on .new-todo
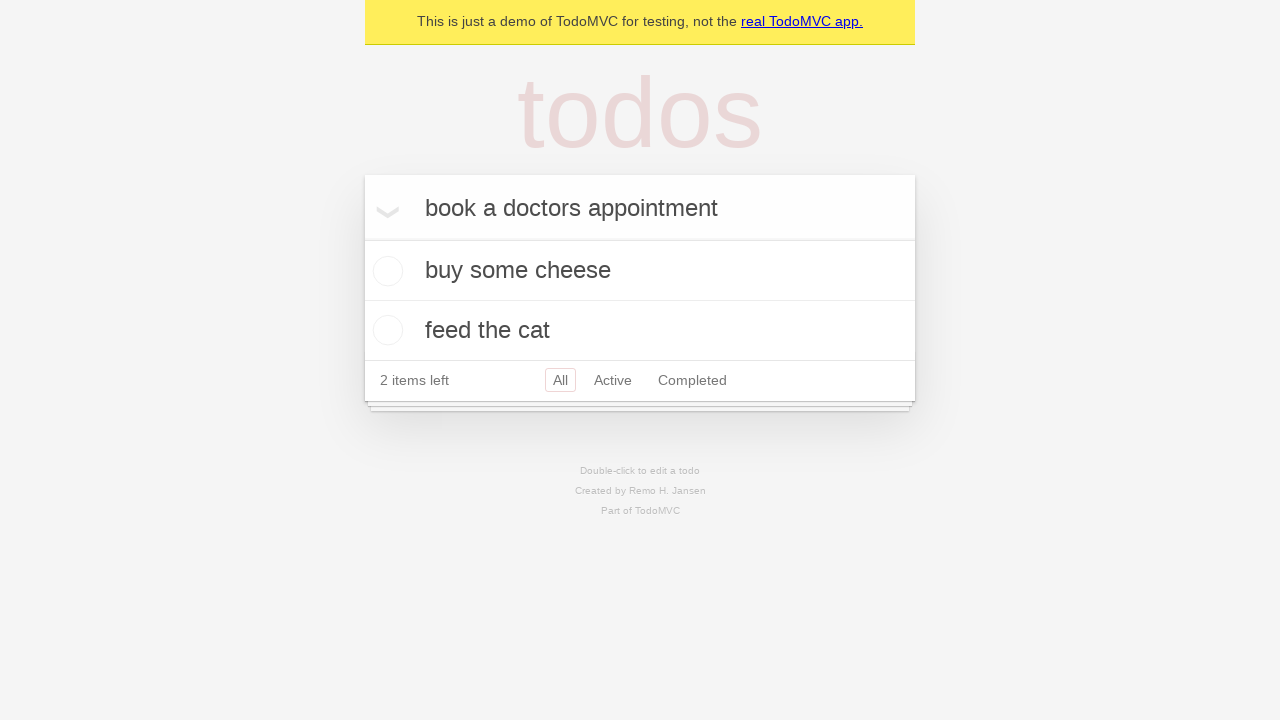

Pressed Enter to add third todo item on .new-todo
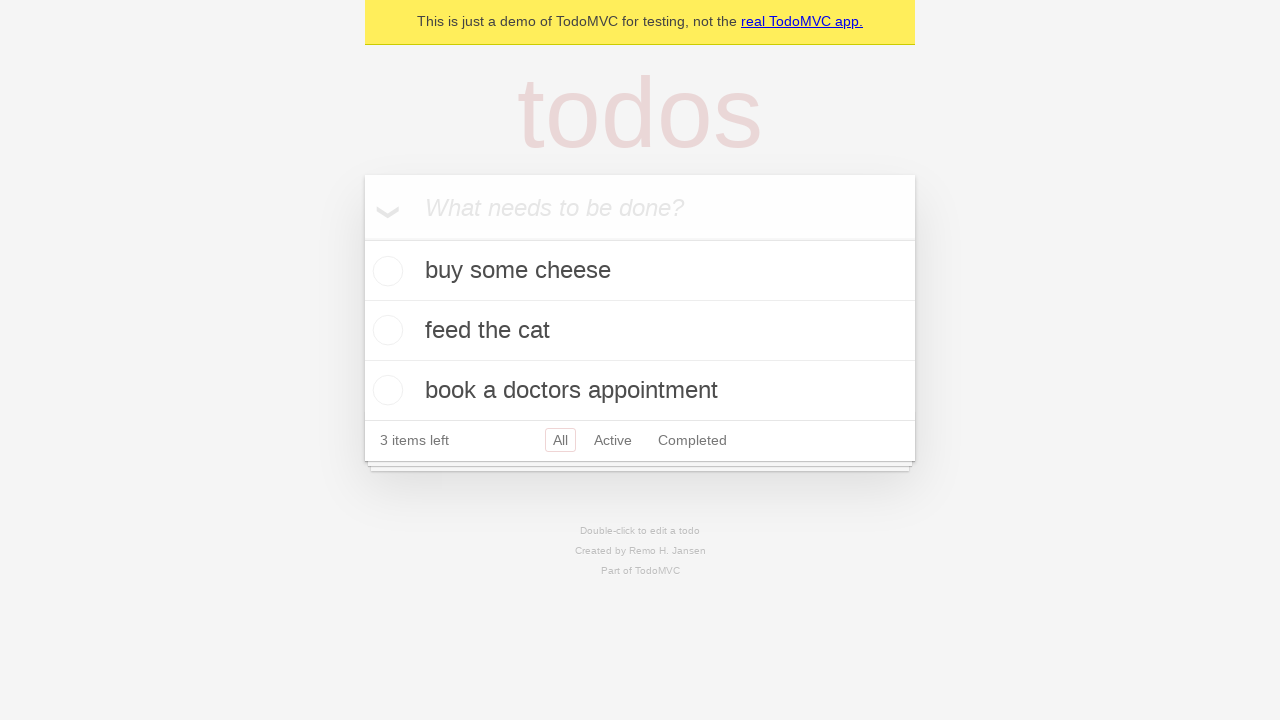

Waited for all three todo items to appear in the list
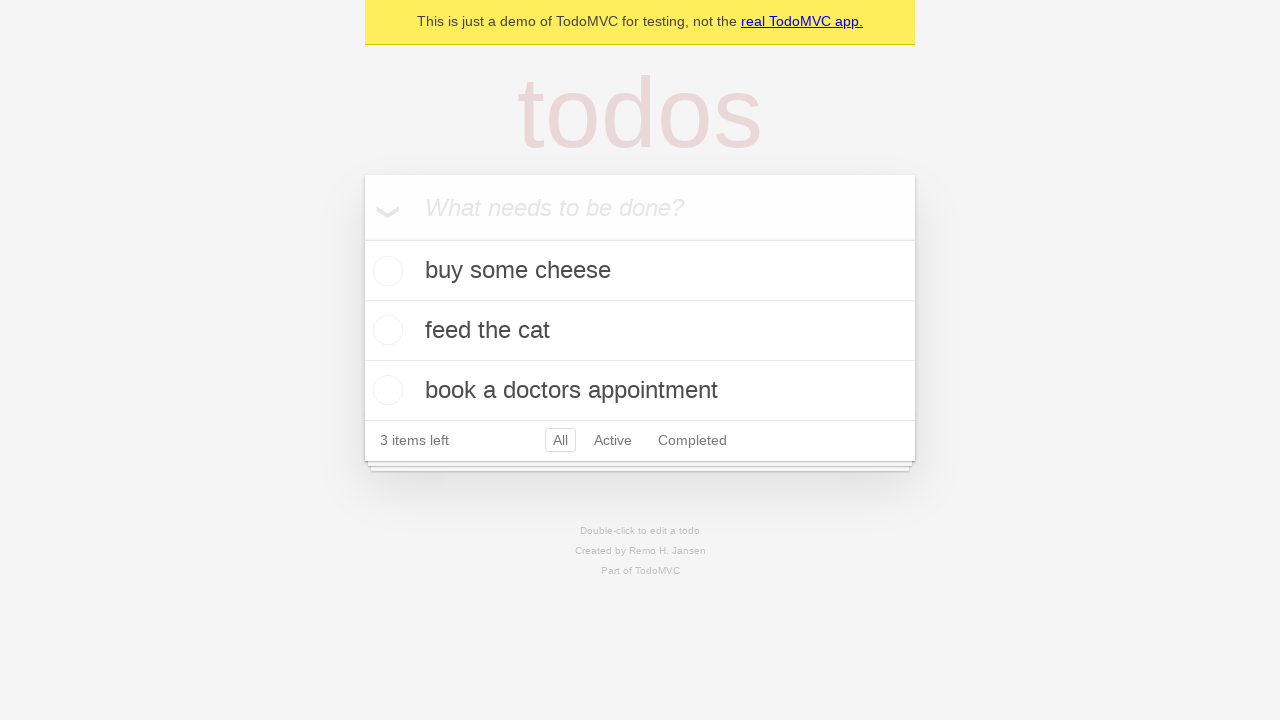

Checked the second todo item to mark it as completed at (385, 330) on .todo-list li .toggle >> nth=1
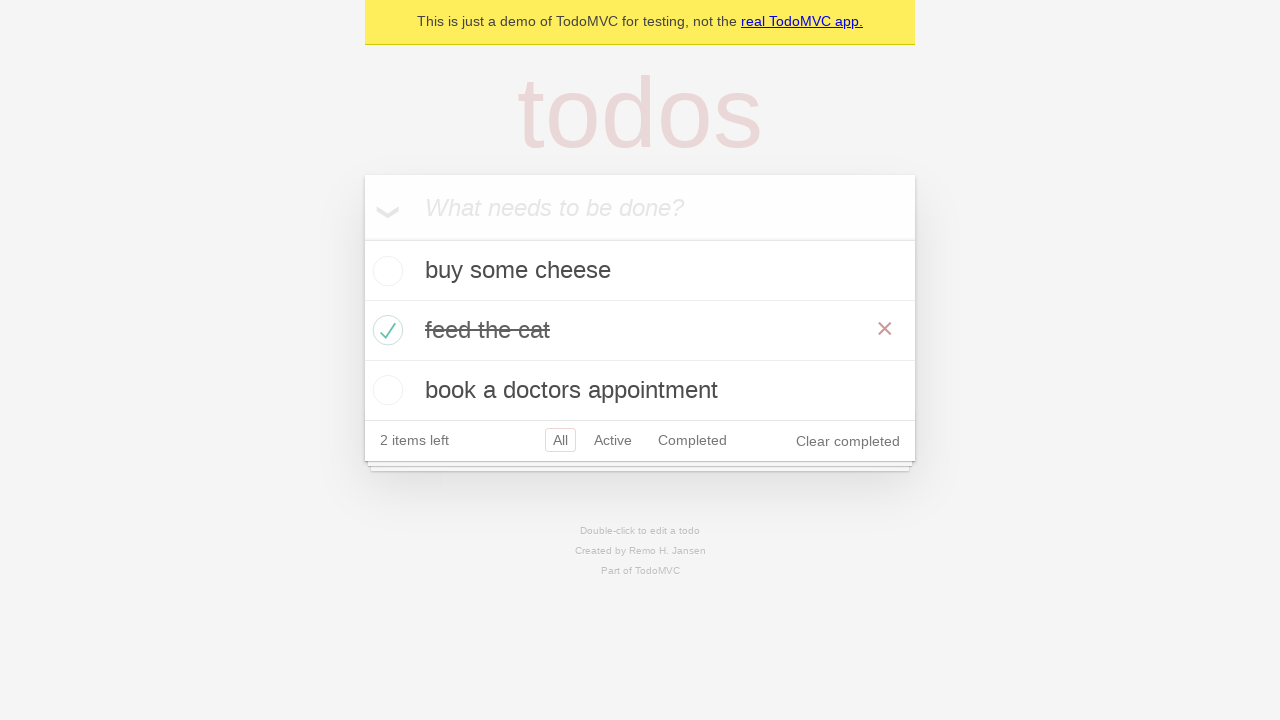

Clicked Active filter to display only active items at (613, 440) on .filters >> text=Active
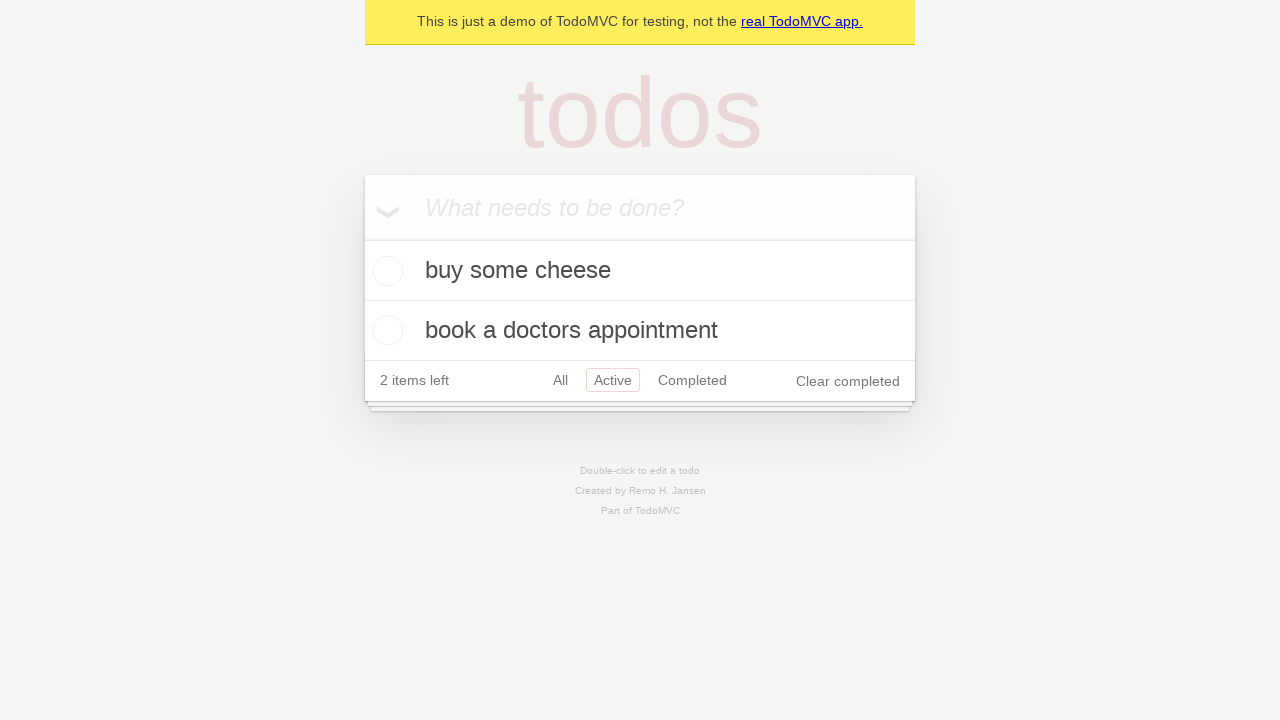

Clicked Completed filter to display only completed items at (692, 380) on .filters >> text=Completed
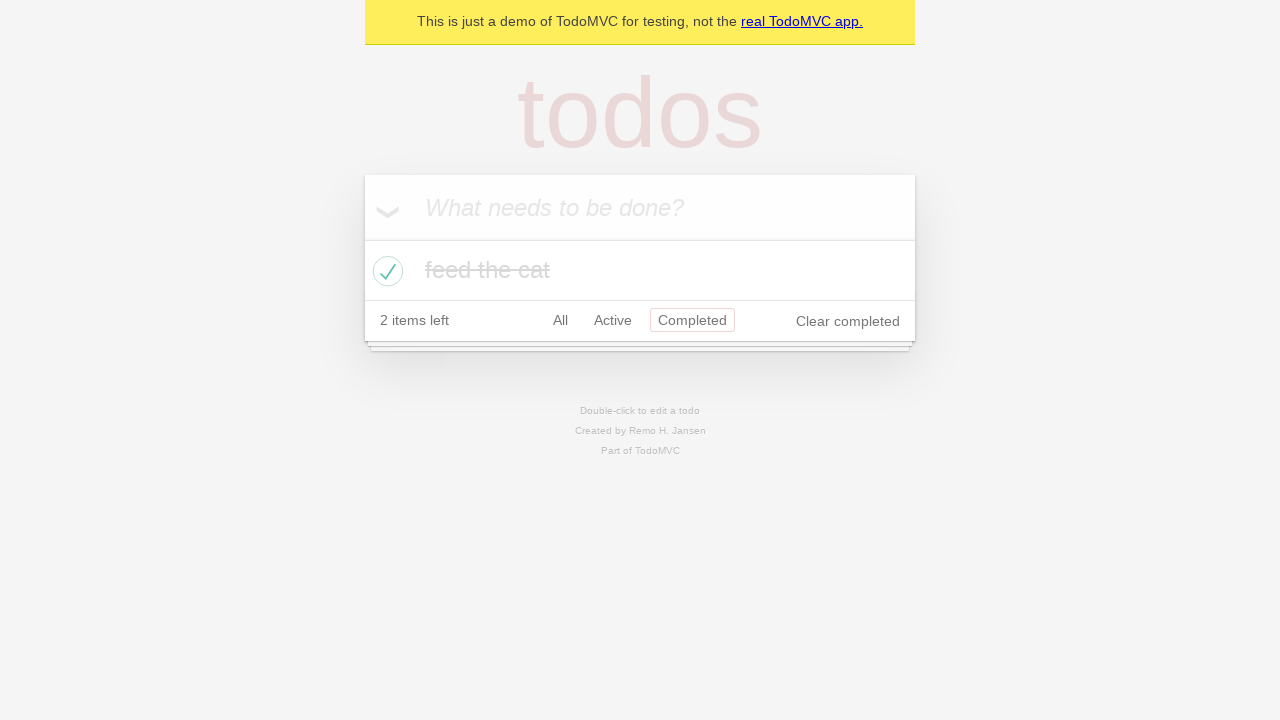

Clicked All filter to display all items at (560, 320) on .filters >> text=All
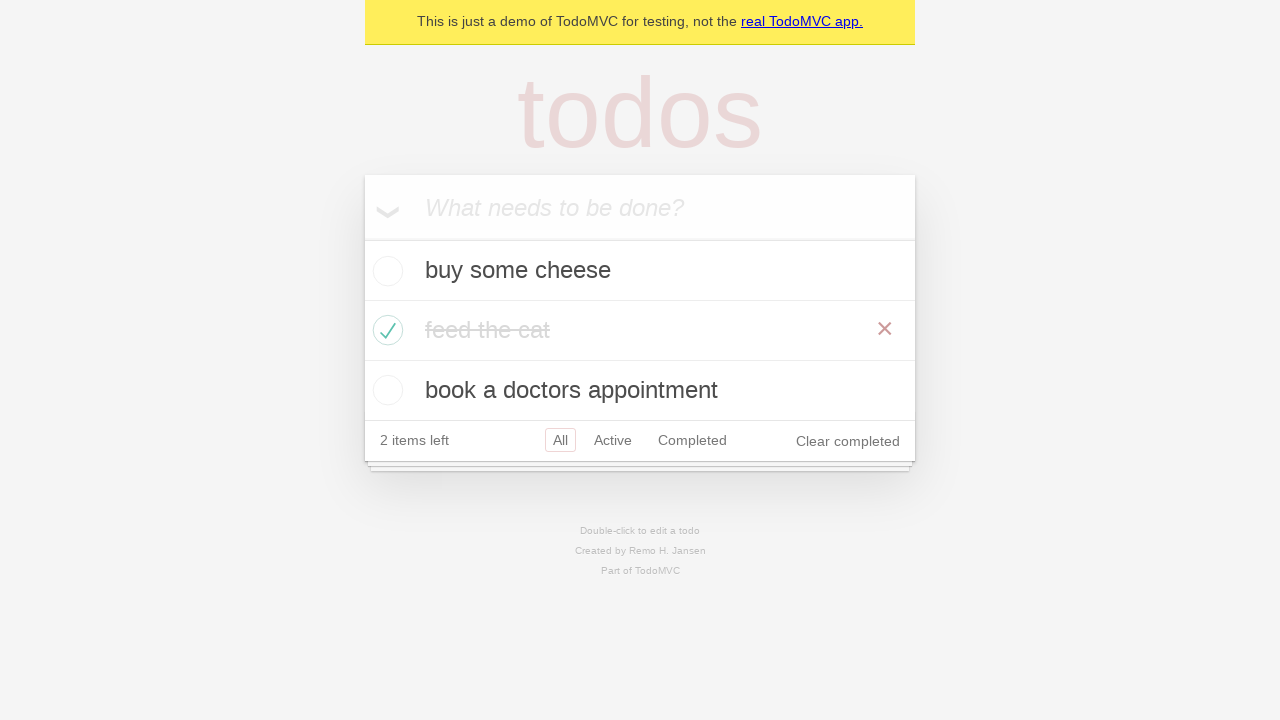

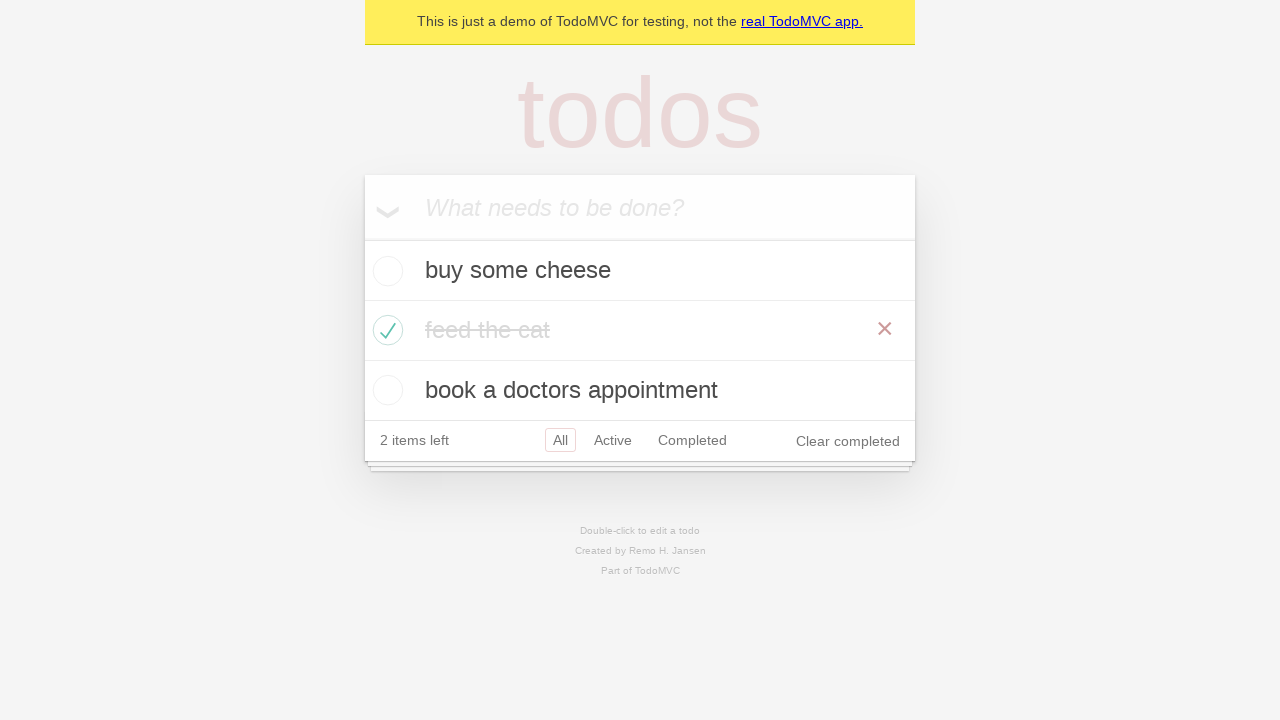